Performs a visual check of a dashboard page by waiting for it to load, verifying content is present, checking for error messages, and confirming the page structure with H1 heading.

Starting URL: https://d1-starter-sessions-api.megan-d14.workers.dev/dashboard-v2.html

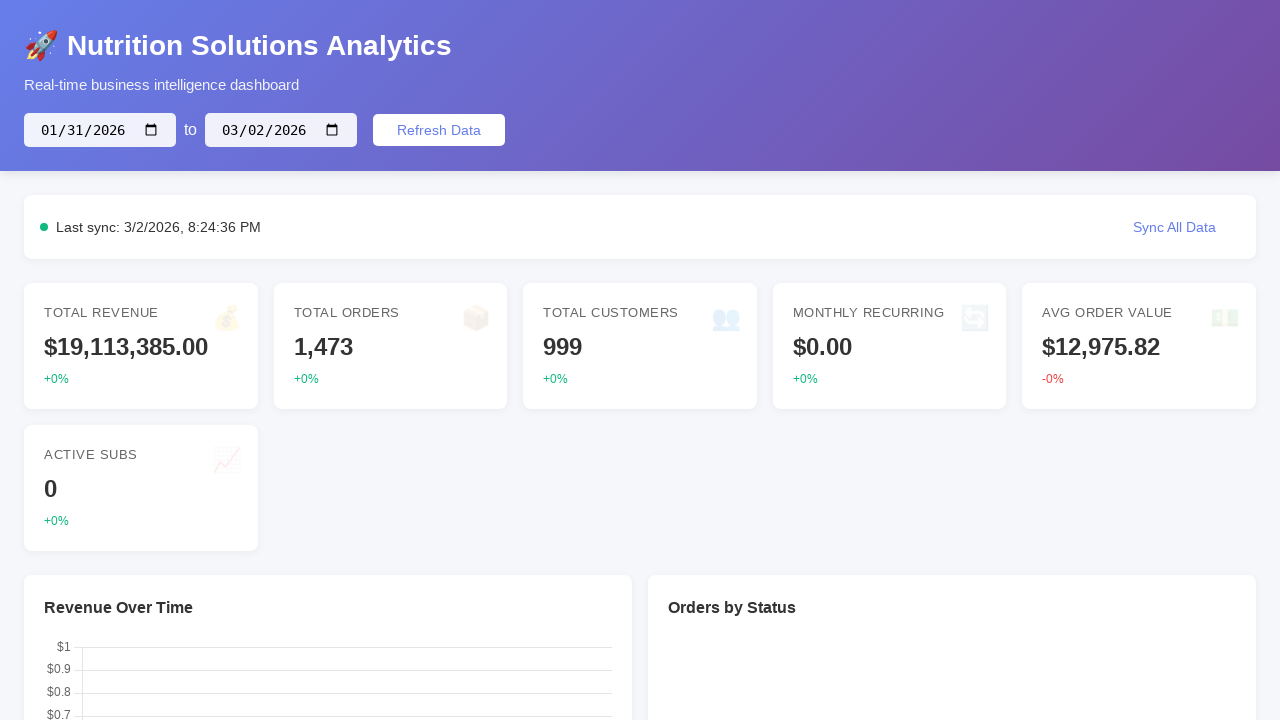

Waited for page to reach networkidle state
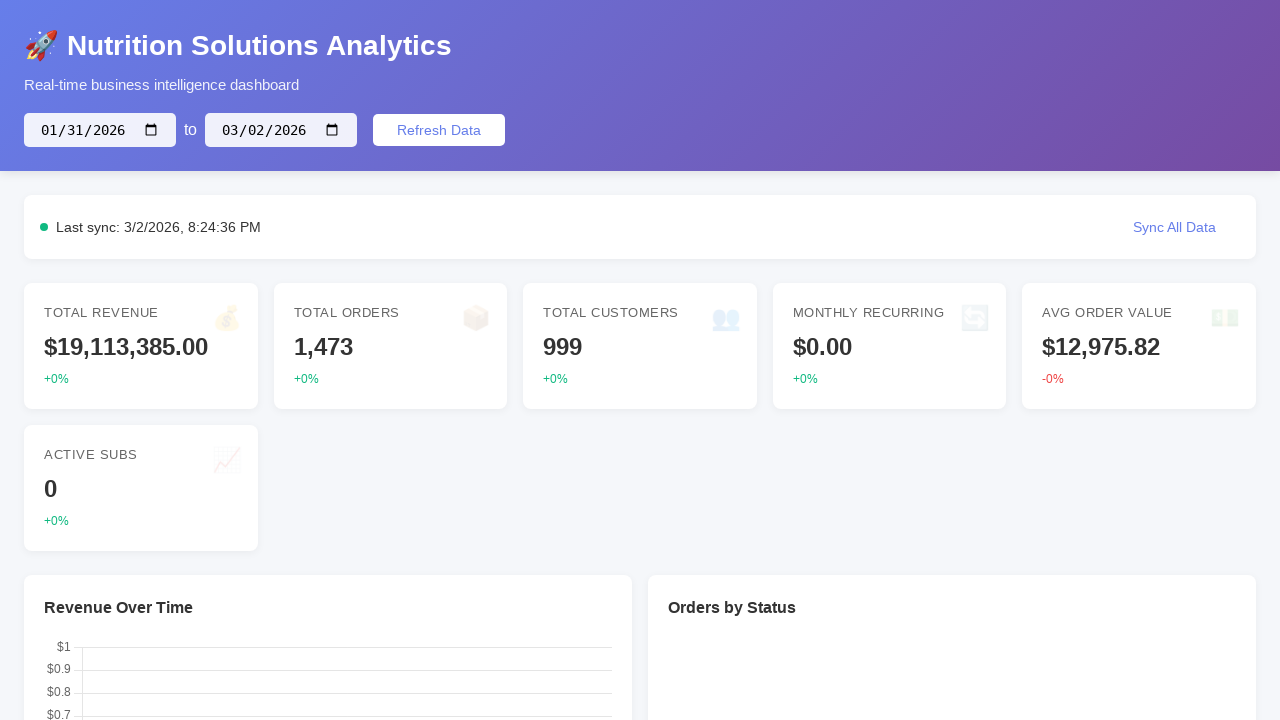

Retrieved body content text
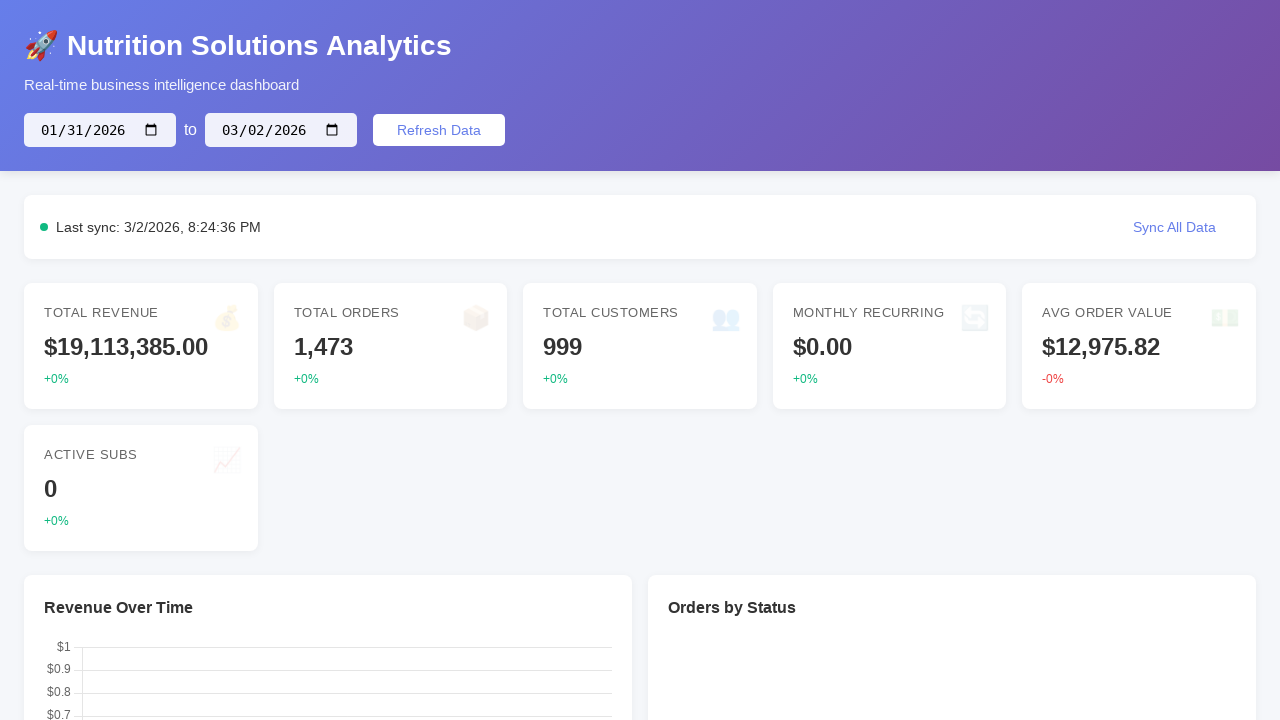

Verified page has content in body
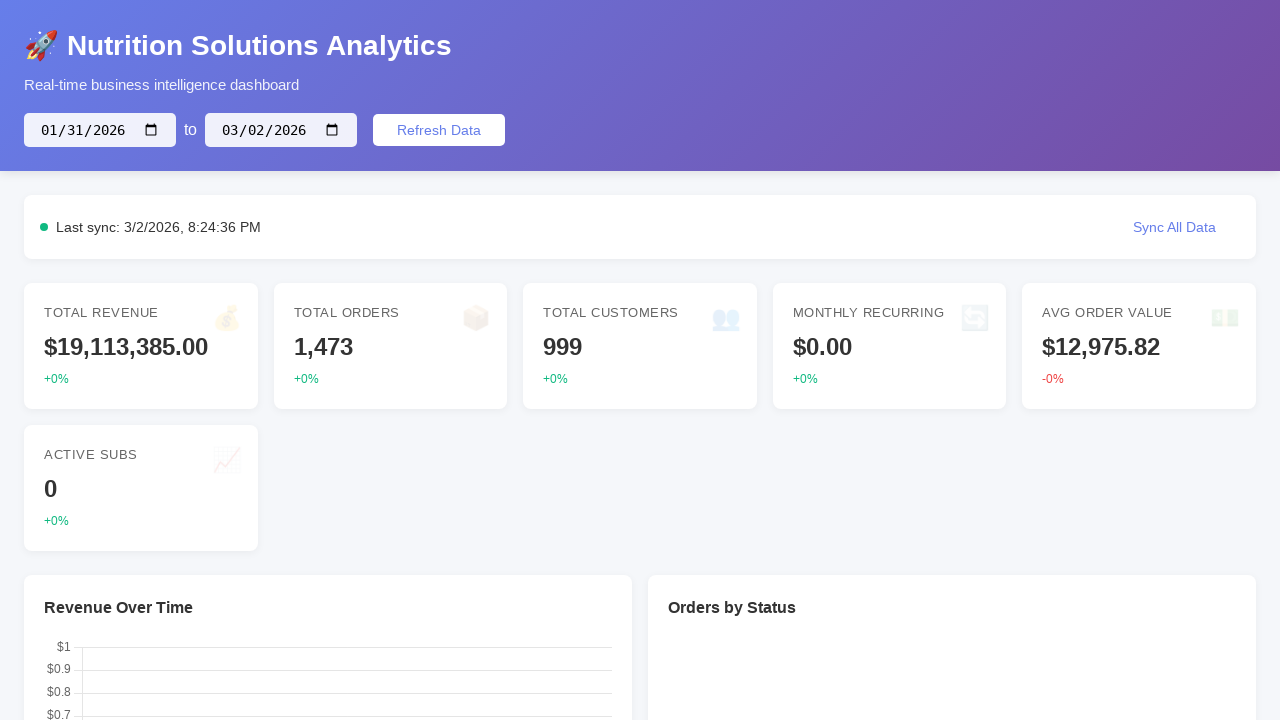

Checked for error messages on page
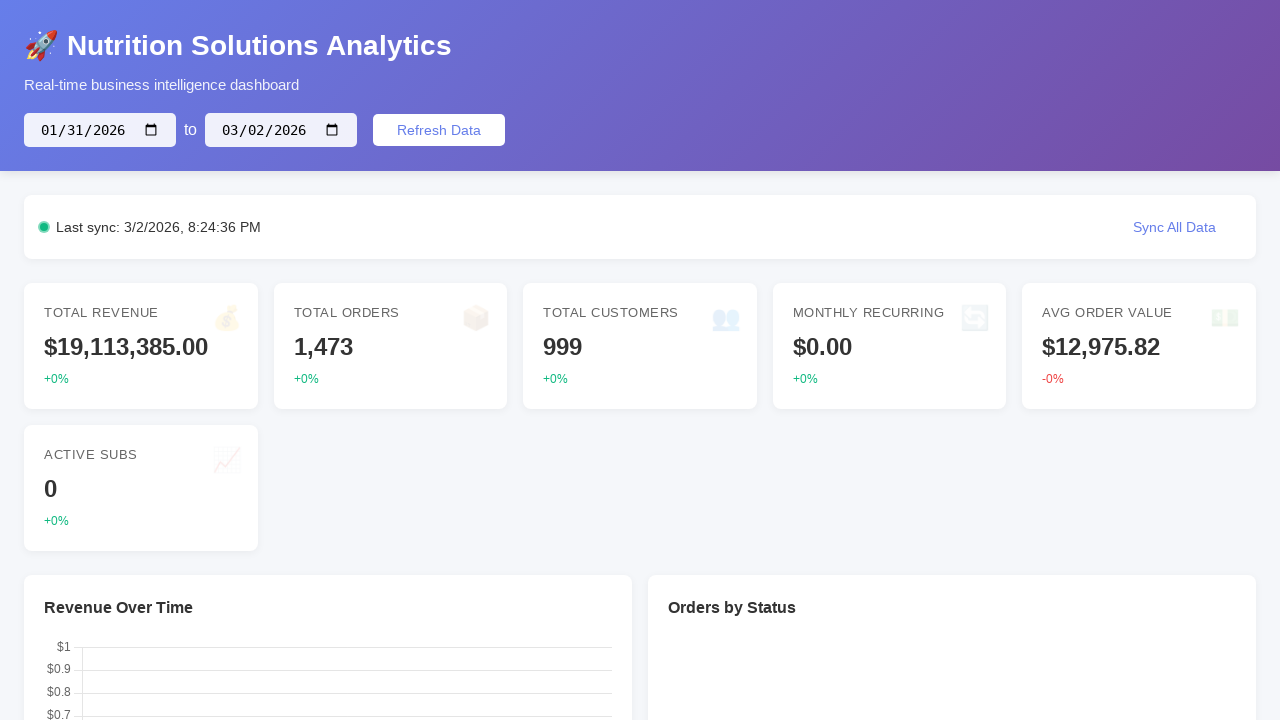

Waited for H1 heading to be present
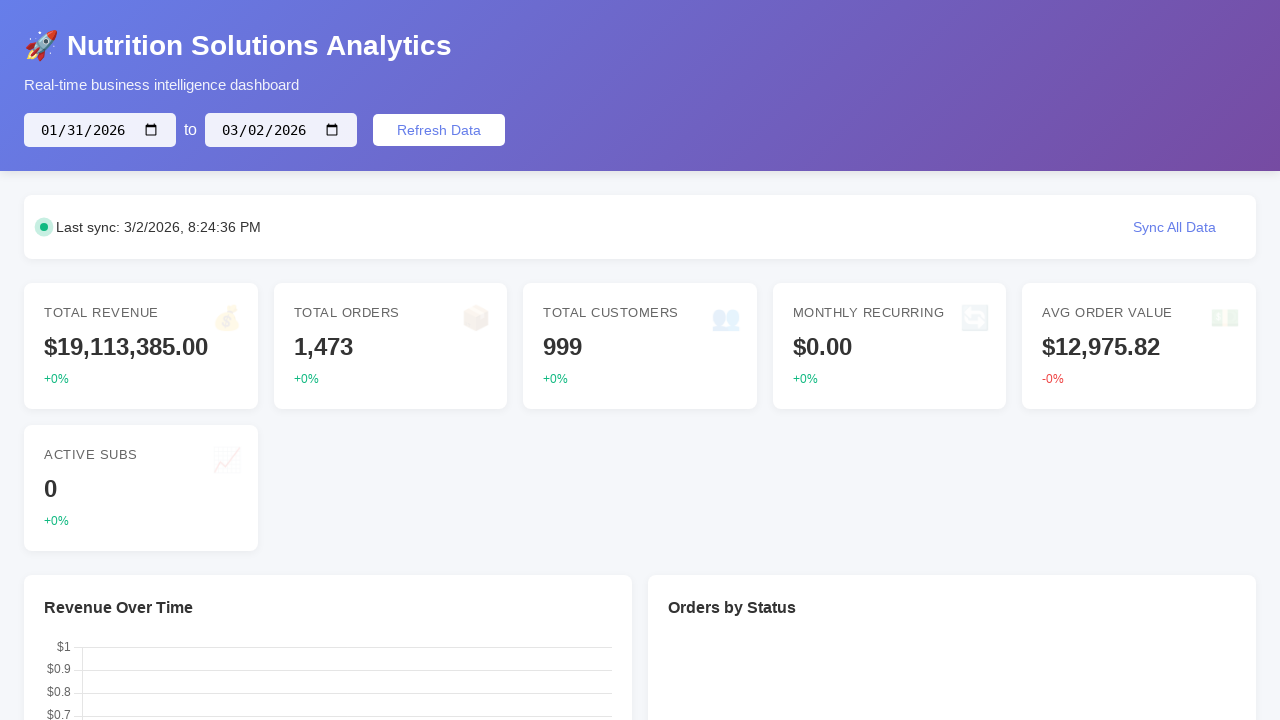

Retrieved H1 heading text: '🚀 Nutrition Solutions Analytics'
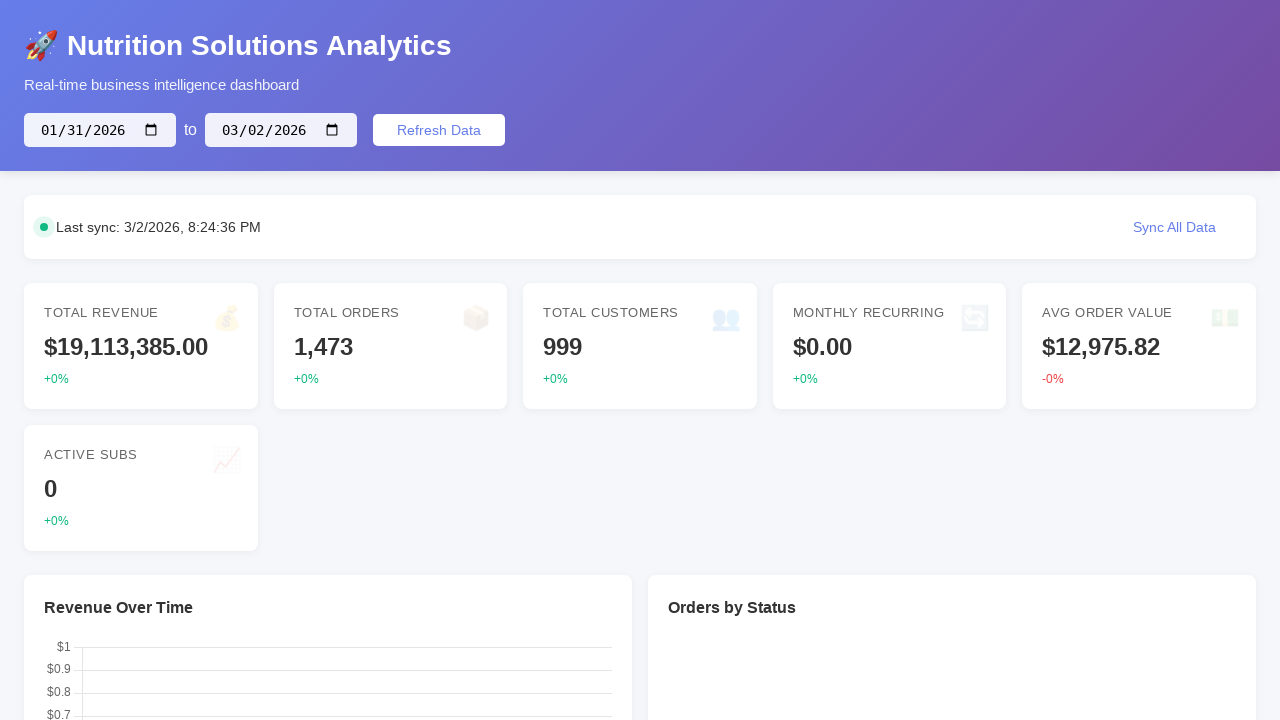

Retrieved visible body text
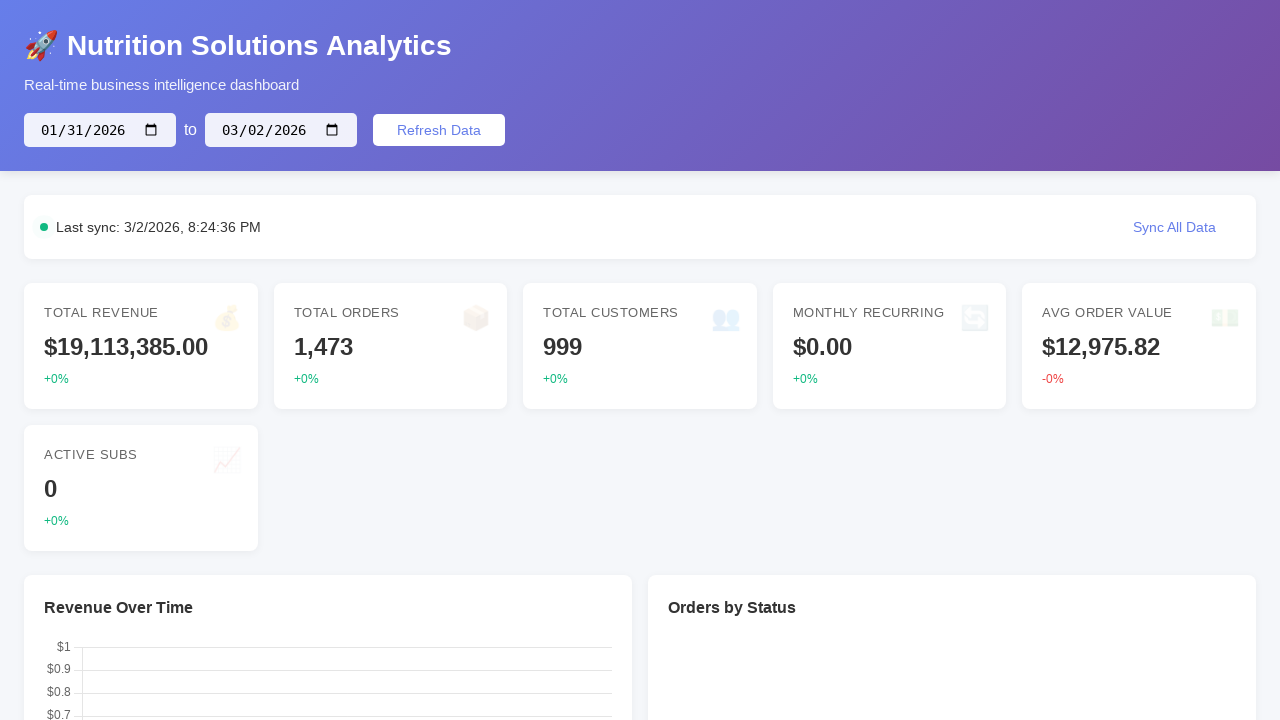

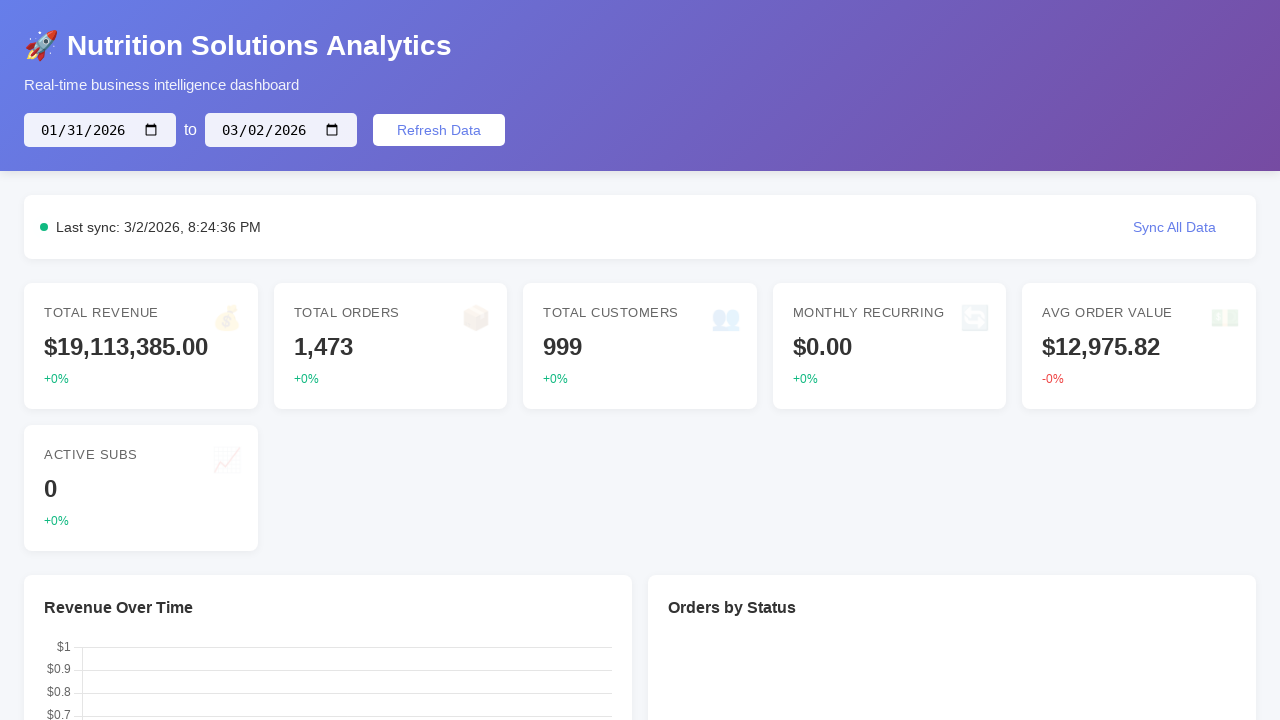